Tests form field interaction on ParaBank registration page by filling in first name and last name fields using XPath selectors with OR and AND conditions

Starting URL: https://parabank.parasoft.com/parabank/register.htm

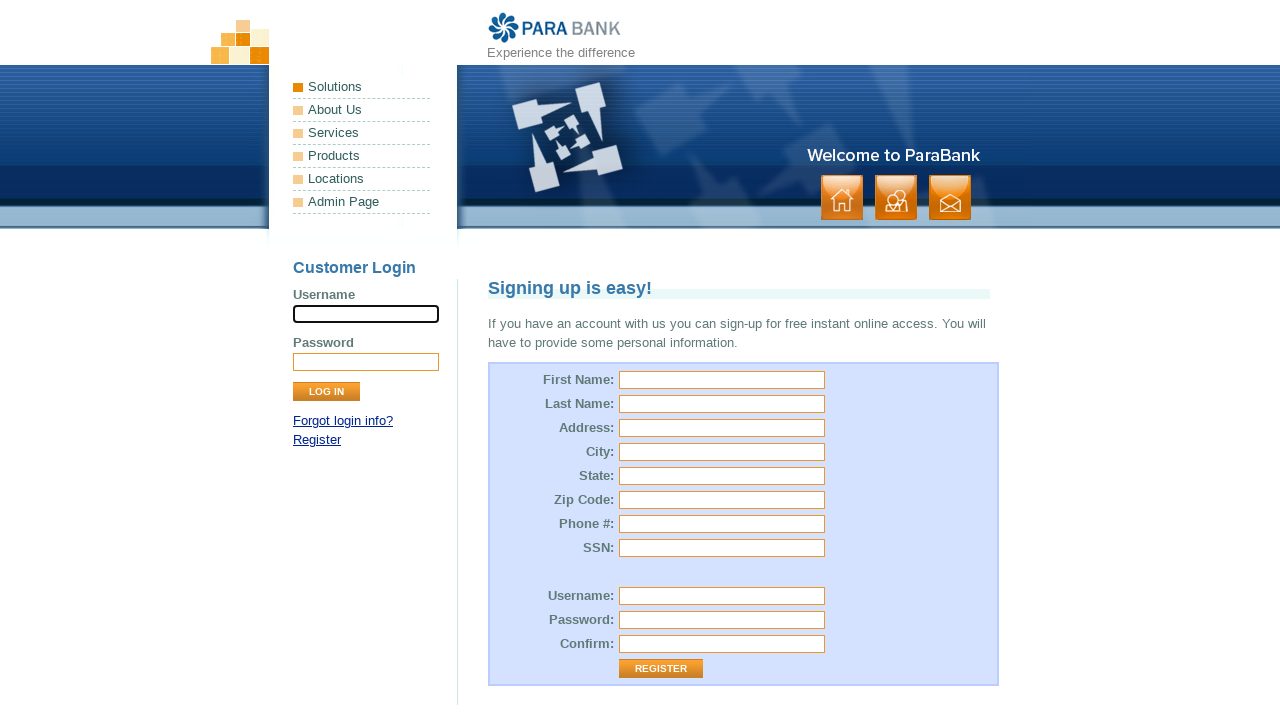

Filled first name field with 'Devil121' using XPath OR condition on //*[@id='customer.firstName' or @name='customer.firstName']
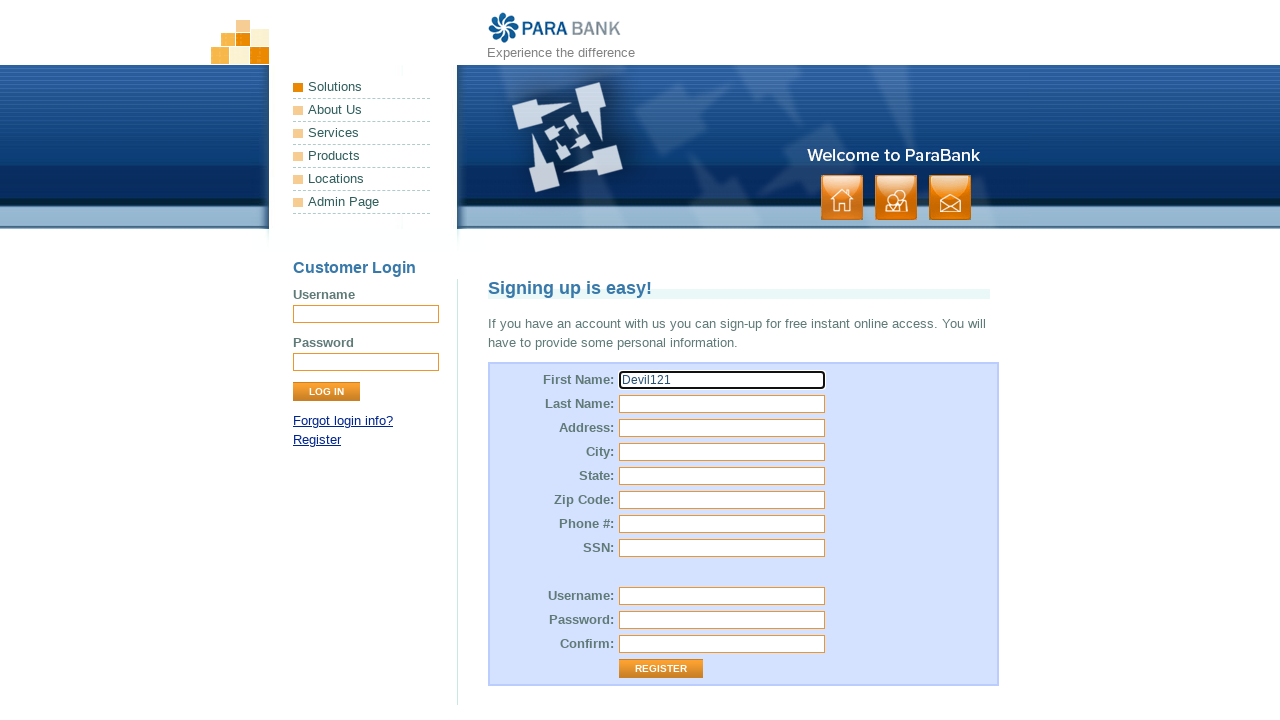

Filled last name field with 'DVampire' using XPath AND condition on //*[@id='customer.lastName' and @name='customer.lastName']
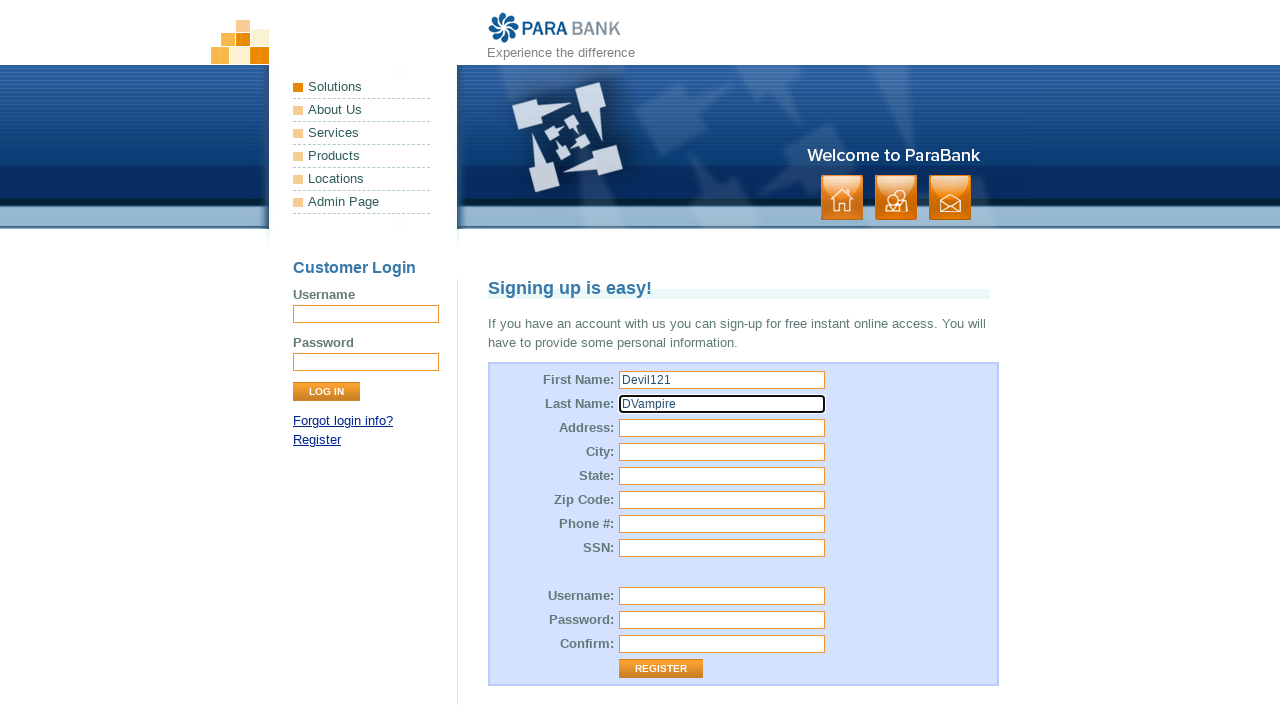

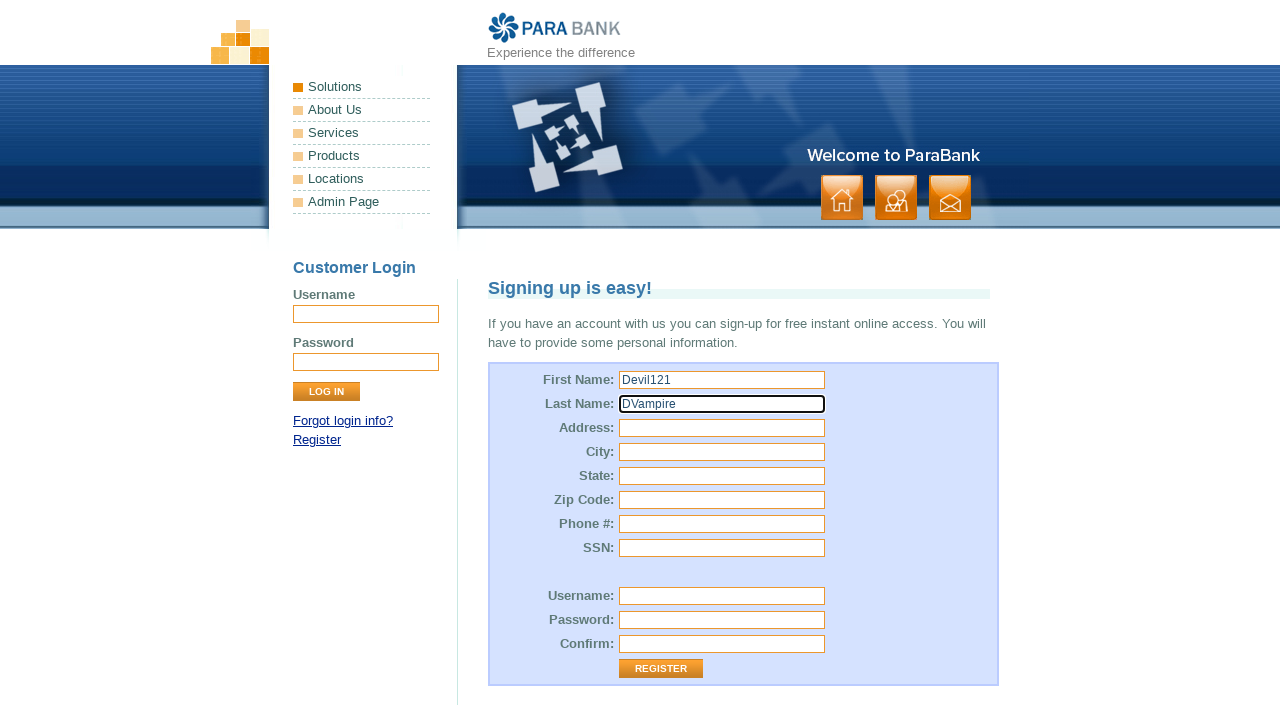